Tests number input field functionality by entering a value, clearing the field, and entering a new value

Starting URL: http://the-internet.herokuapp.com/inputs

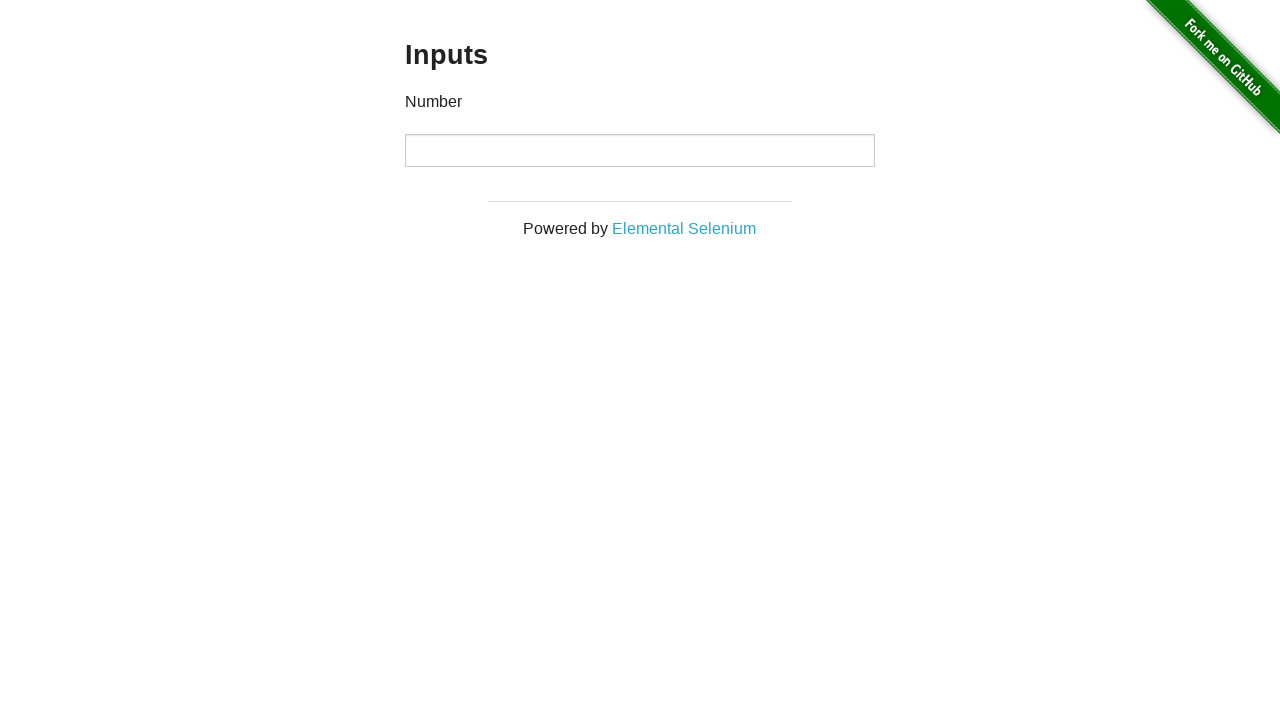

Entered '1000' in the number input field on input[type='number']
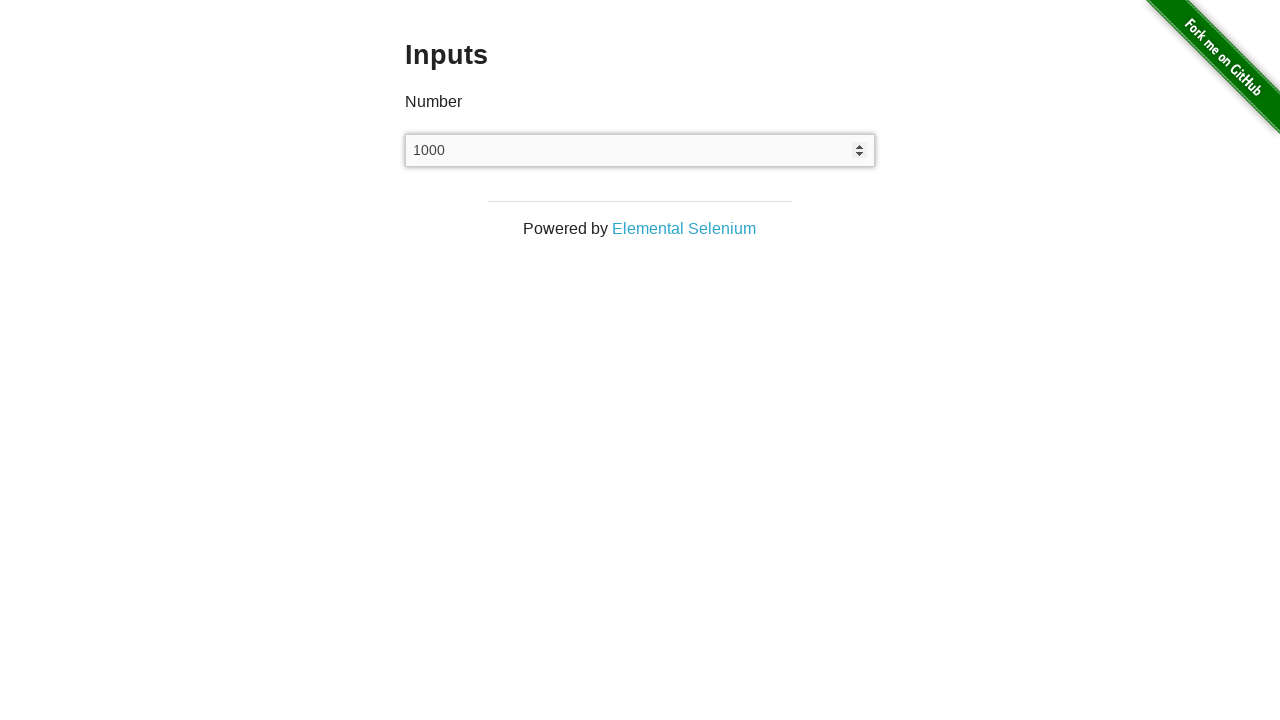

Cleared the number input field on input[type='number']
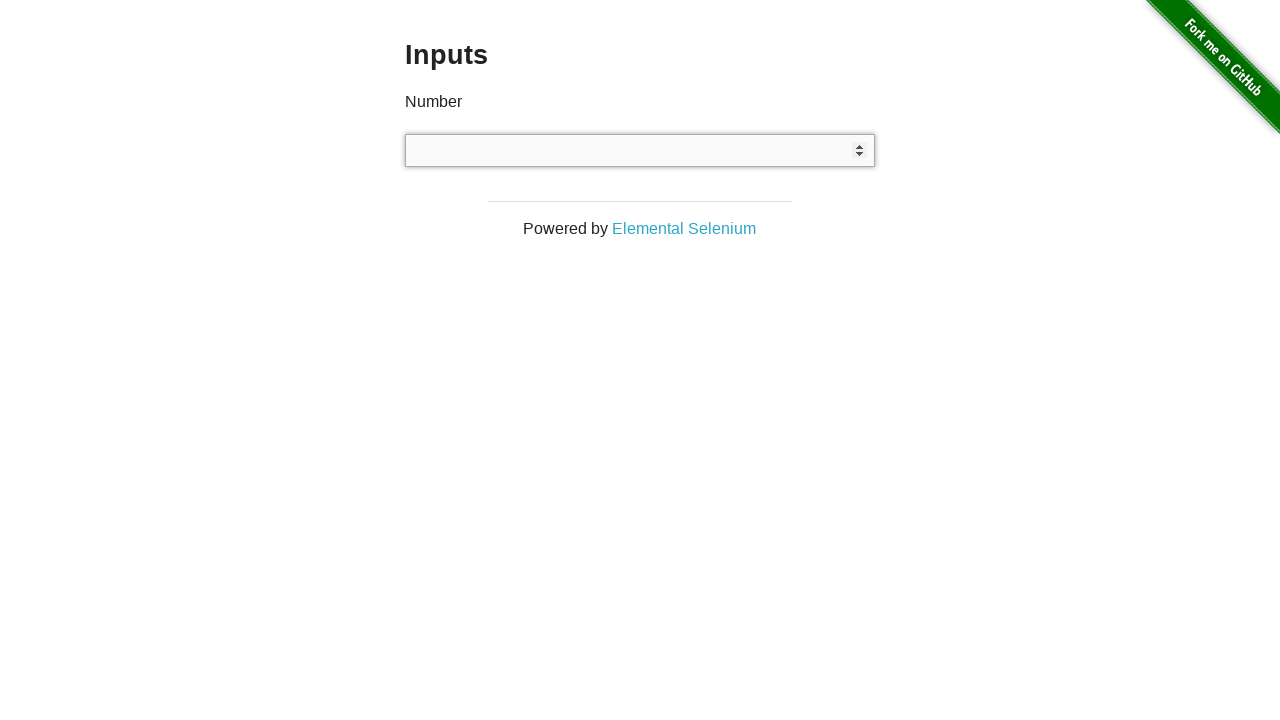

Entered '999' in the number input field on input[type='number']
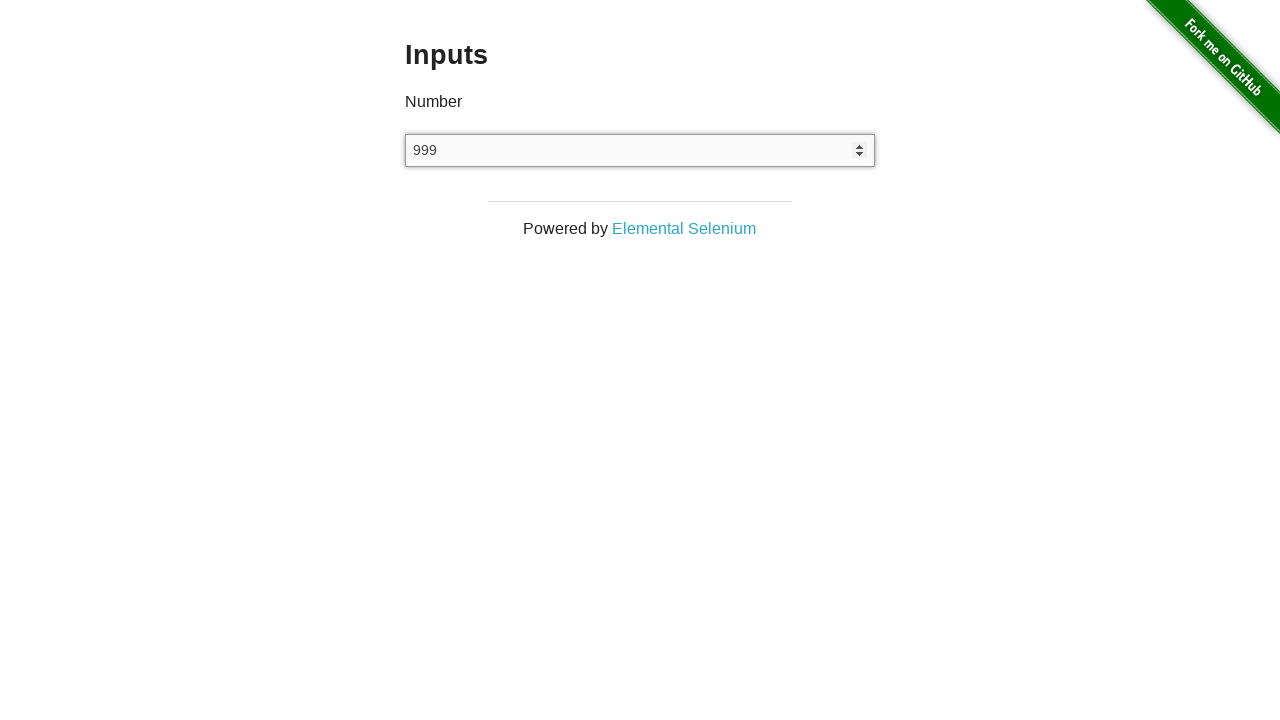

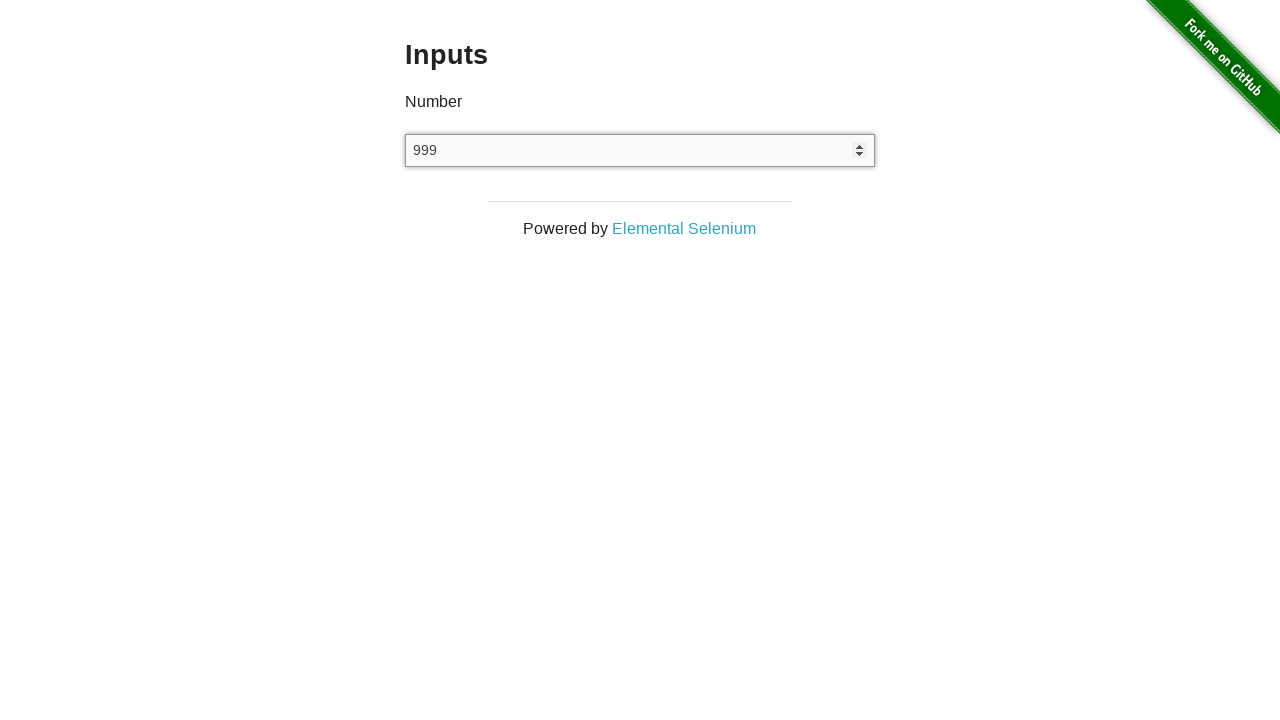